Navigates to a download page and clicks the first download link to trigger a file download

Starting URL: http://the-internet.herokuapp.com/download

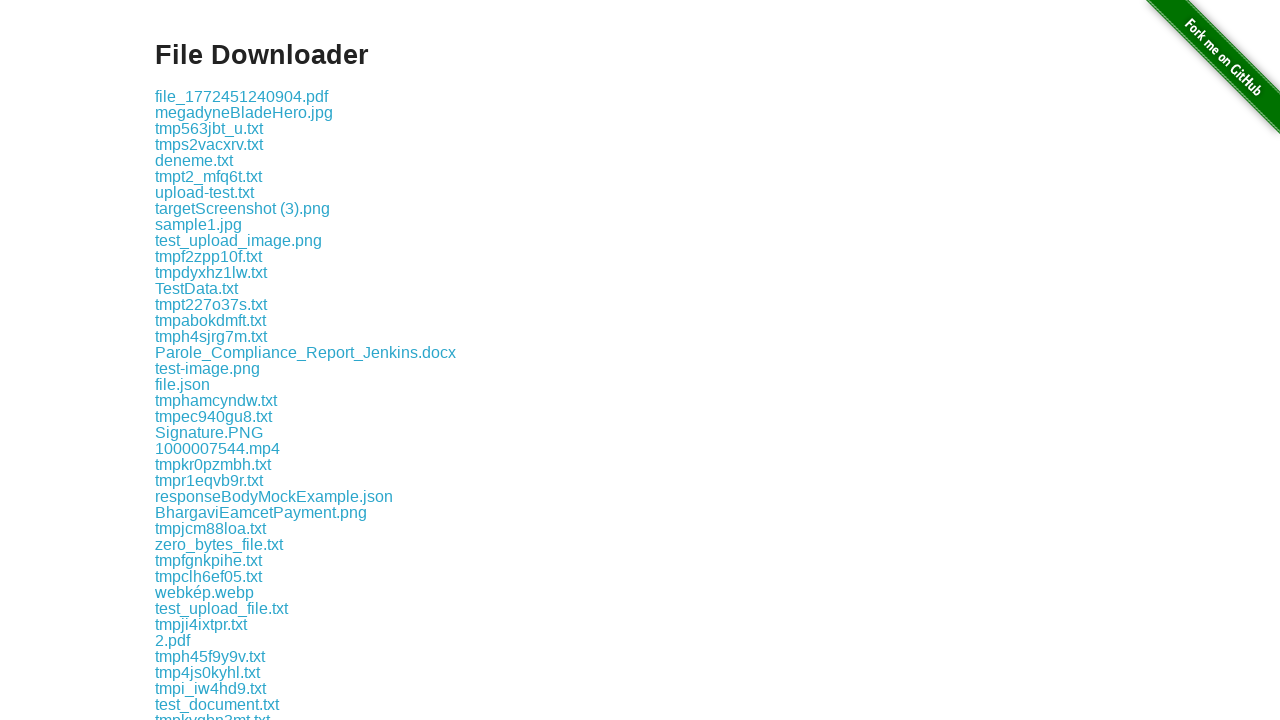

Waited for download links to load on the page
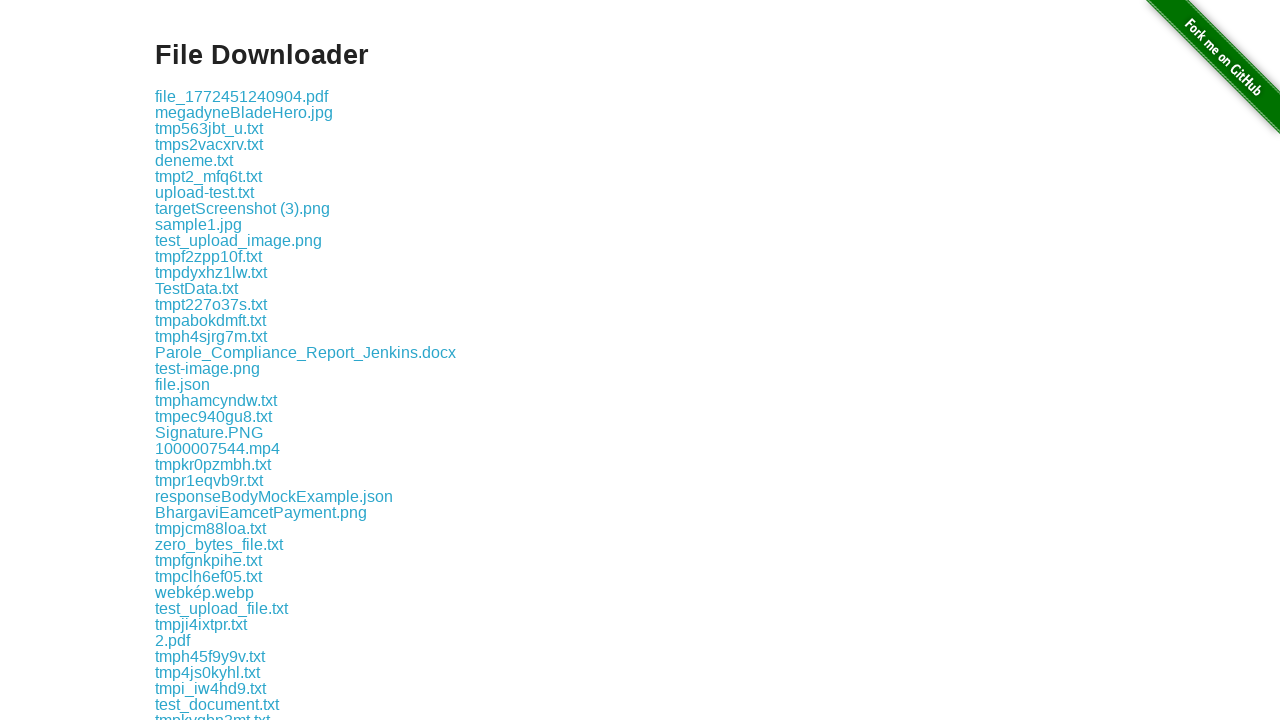

Clicked the first download link to trigger file download at (242, 96) on .example a
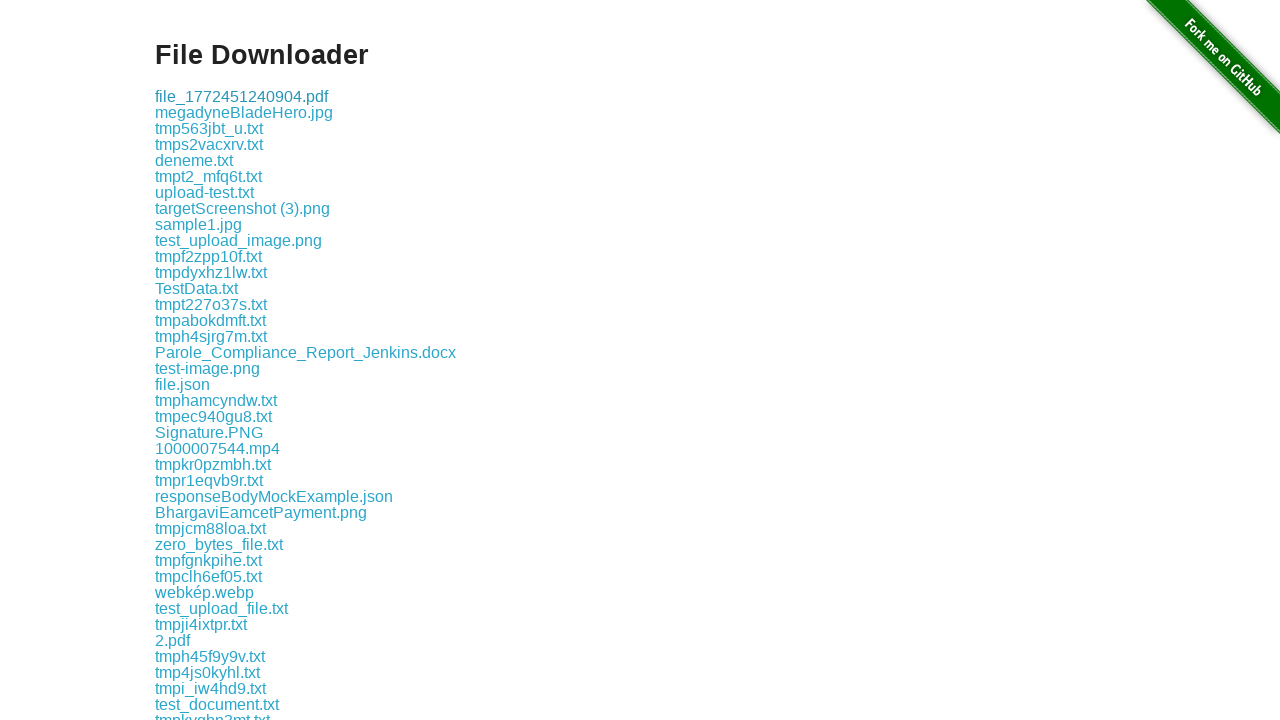

Waited 1 second for download to initiate
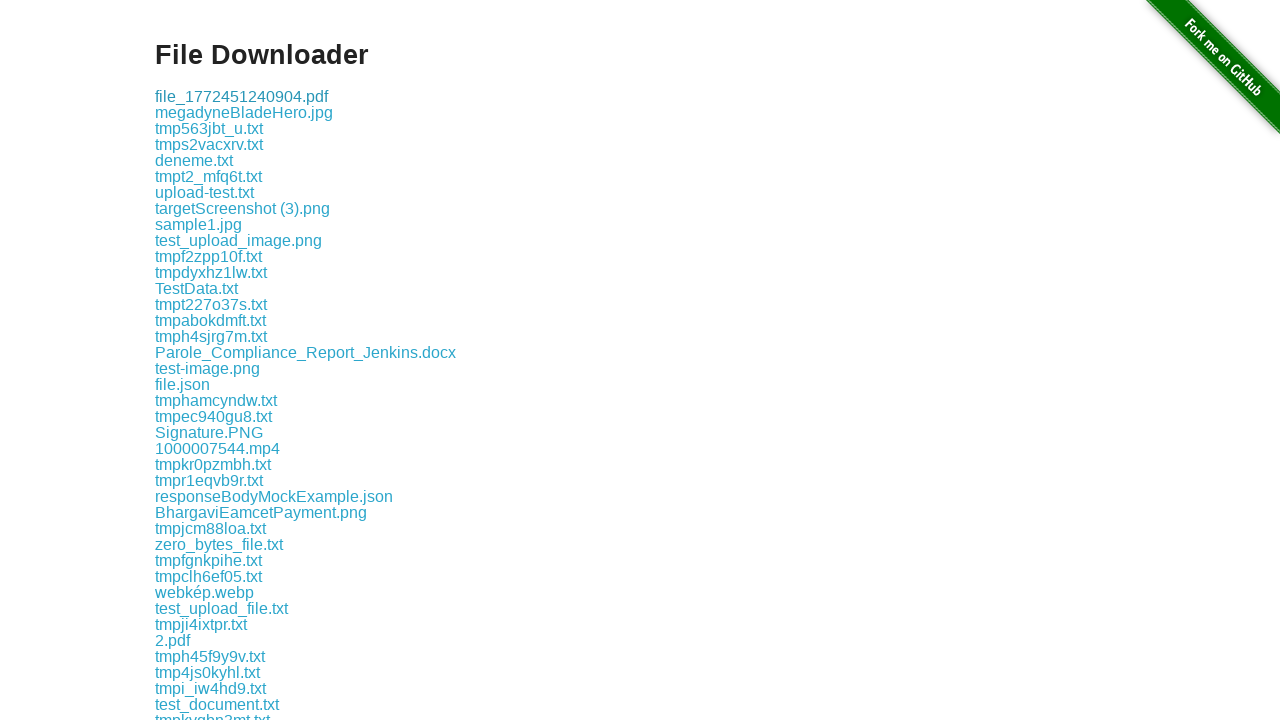

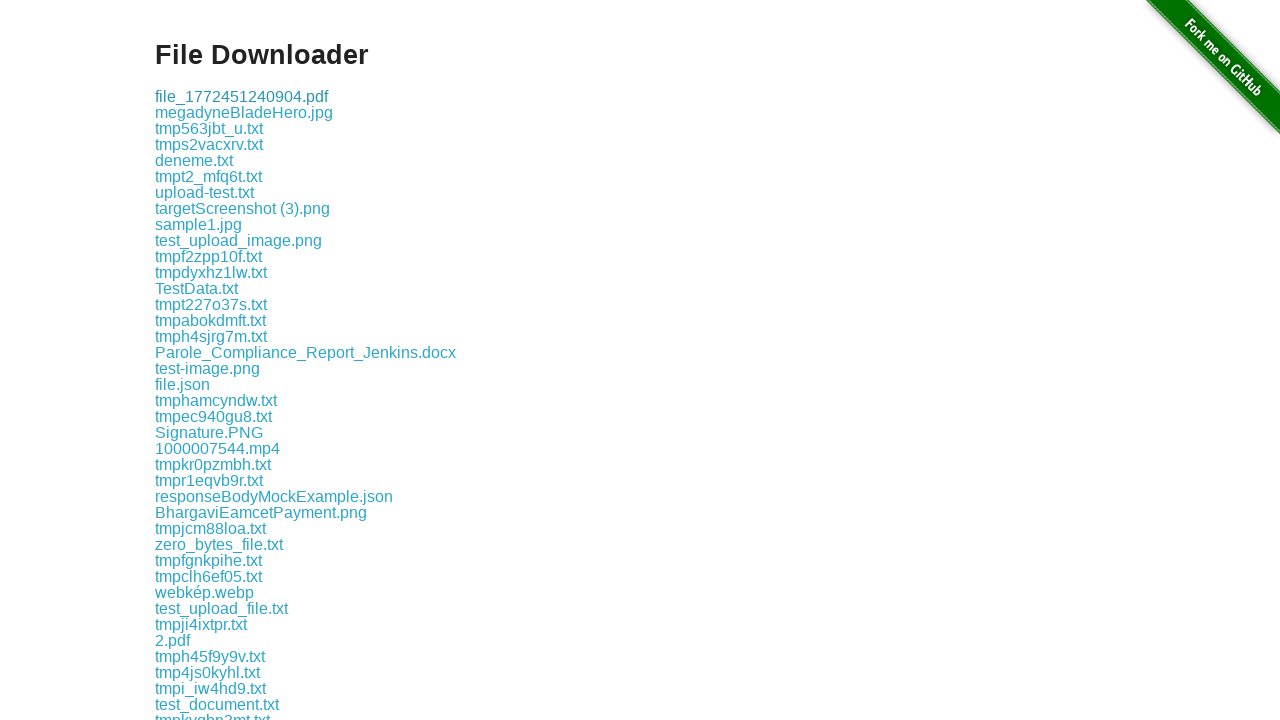